Tests browser navigation functionality by navigating to Dice.com, then Indeed.com, using back/forward navigation, and verifying page titles and URLs at each step.

Starting URL: https://www.dice.com/

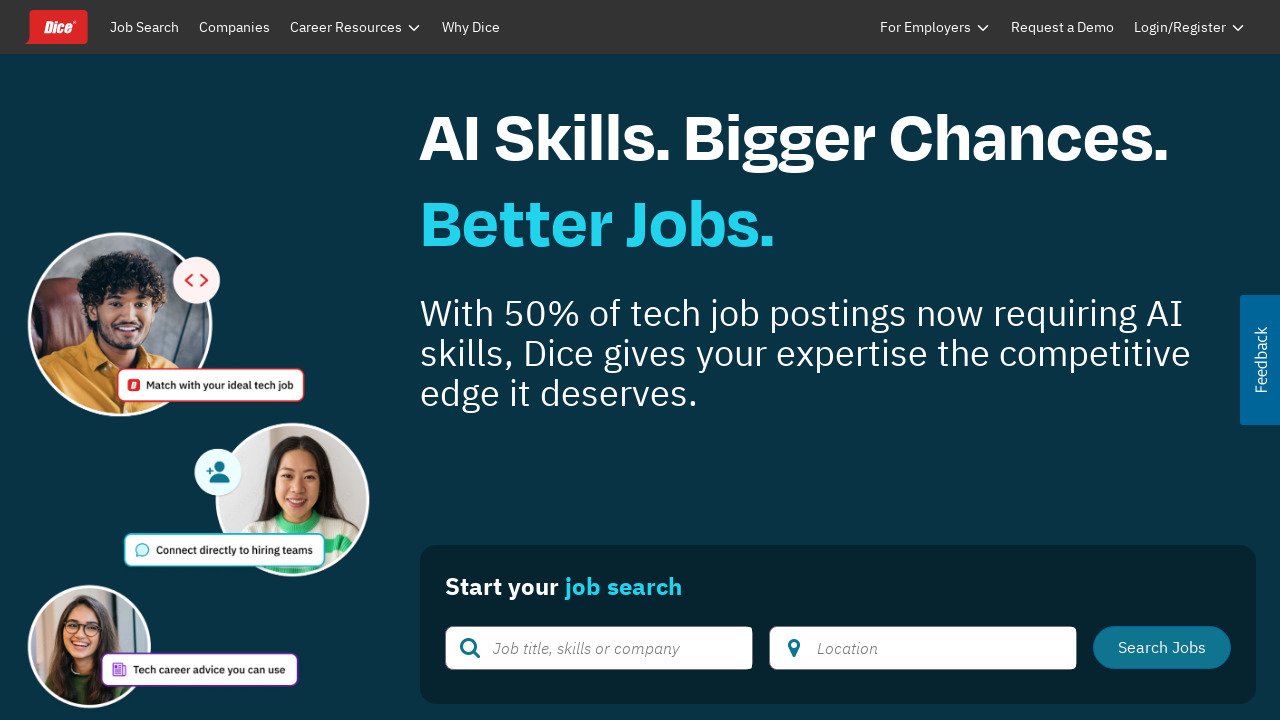

Navigated to Indeed.com
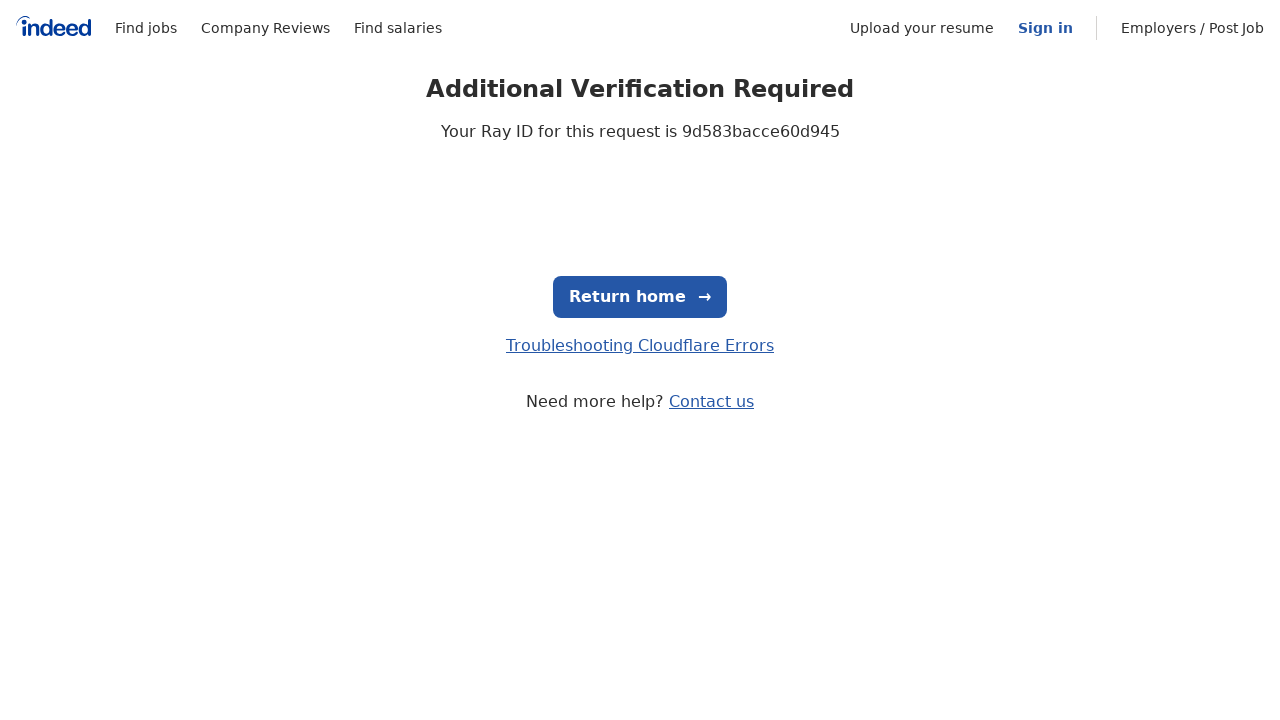

Navigated back to Dice.com
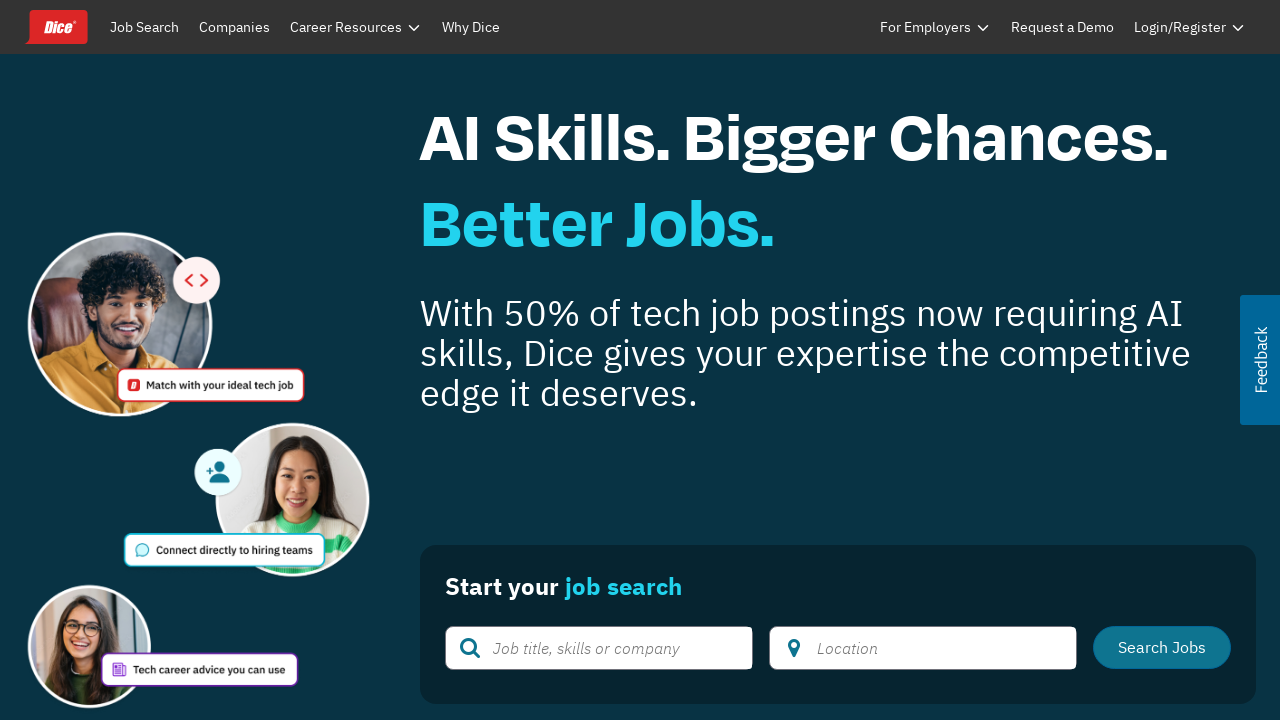

Retrieved page title: Find Tech Jobs | Advance Your Tech Career | Job Search on Dice.com
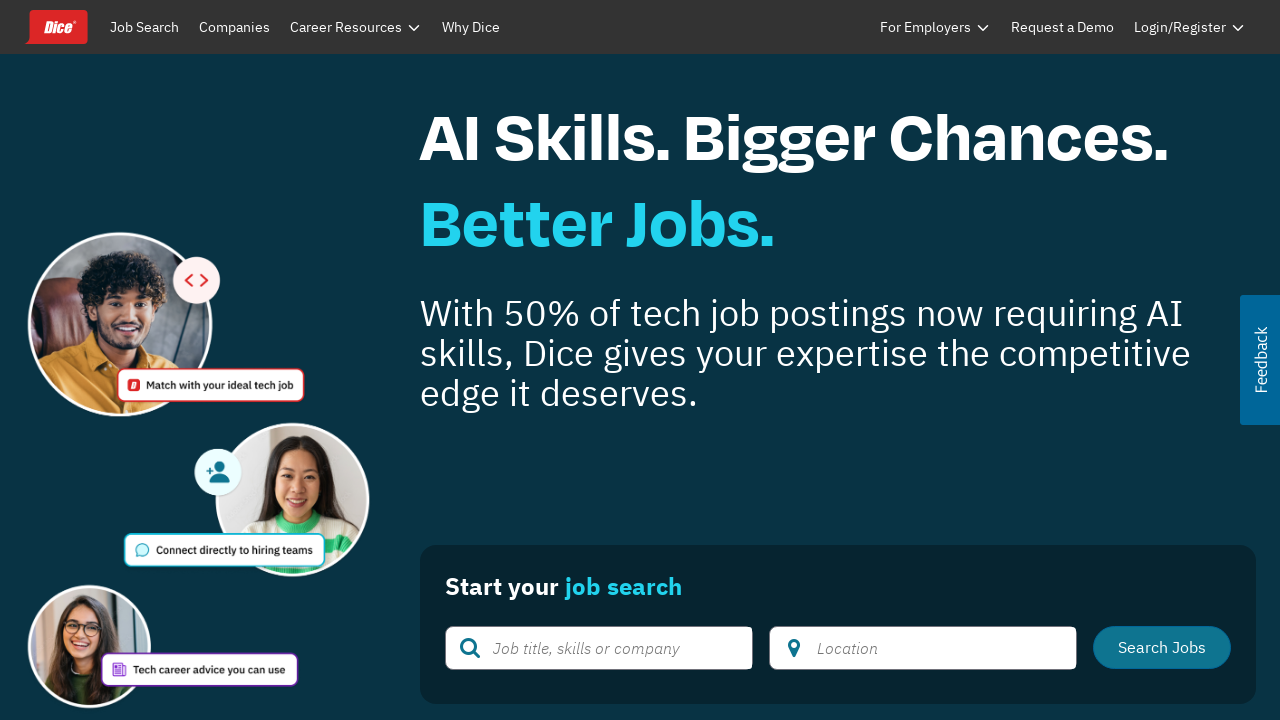

Retrieved current URL: https://www.dice.com/
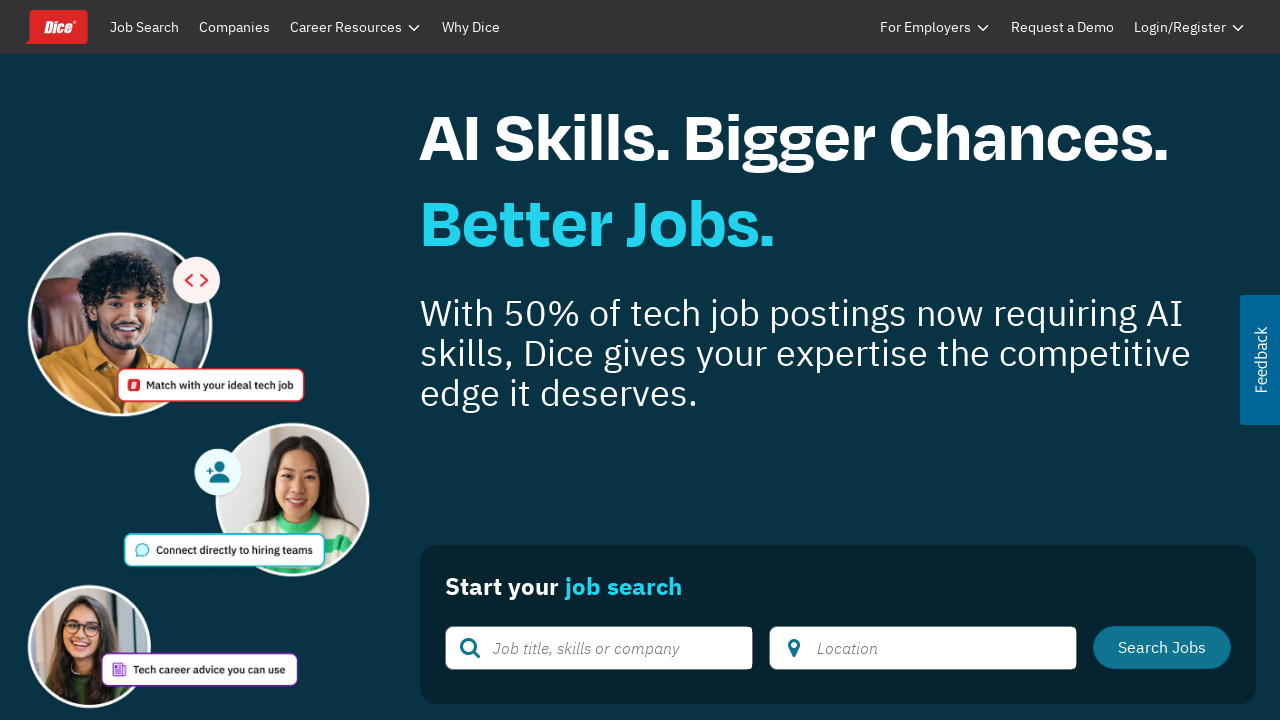

Navigated forward to Indeed.com
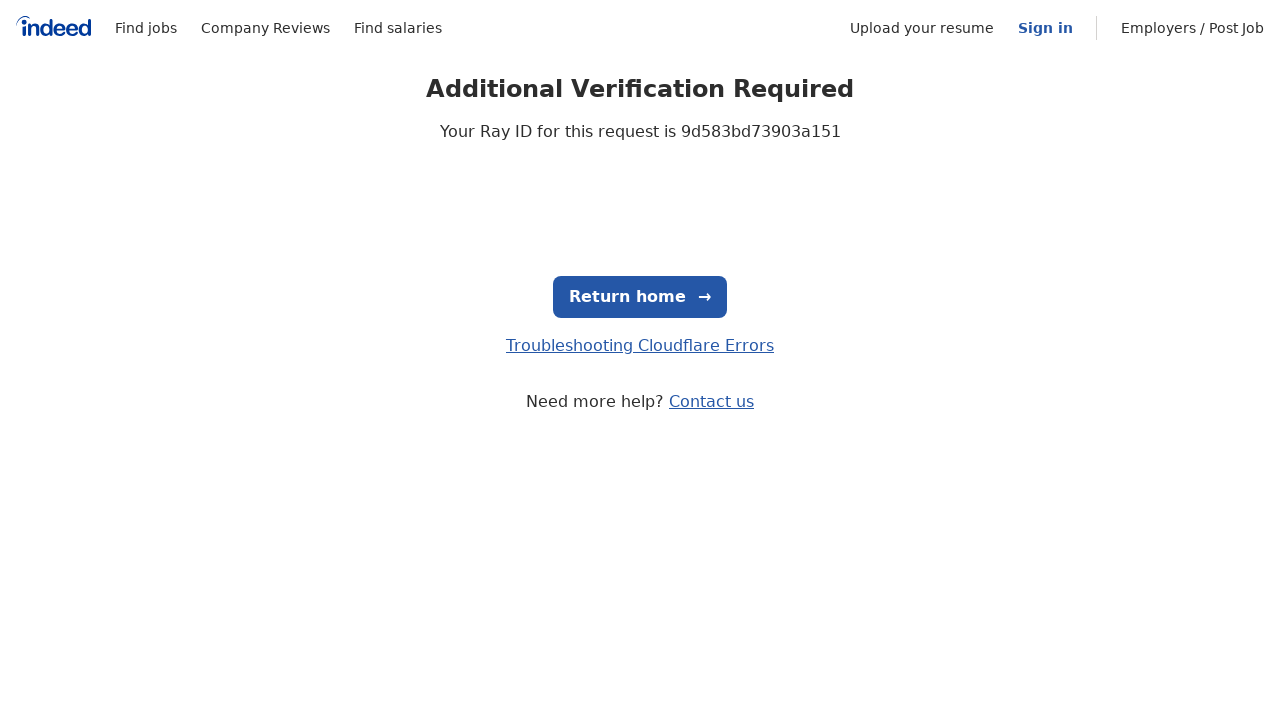

Retrieved page title: Just a moment...
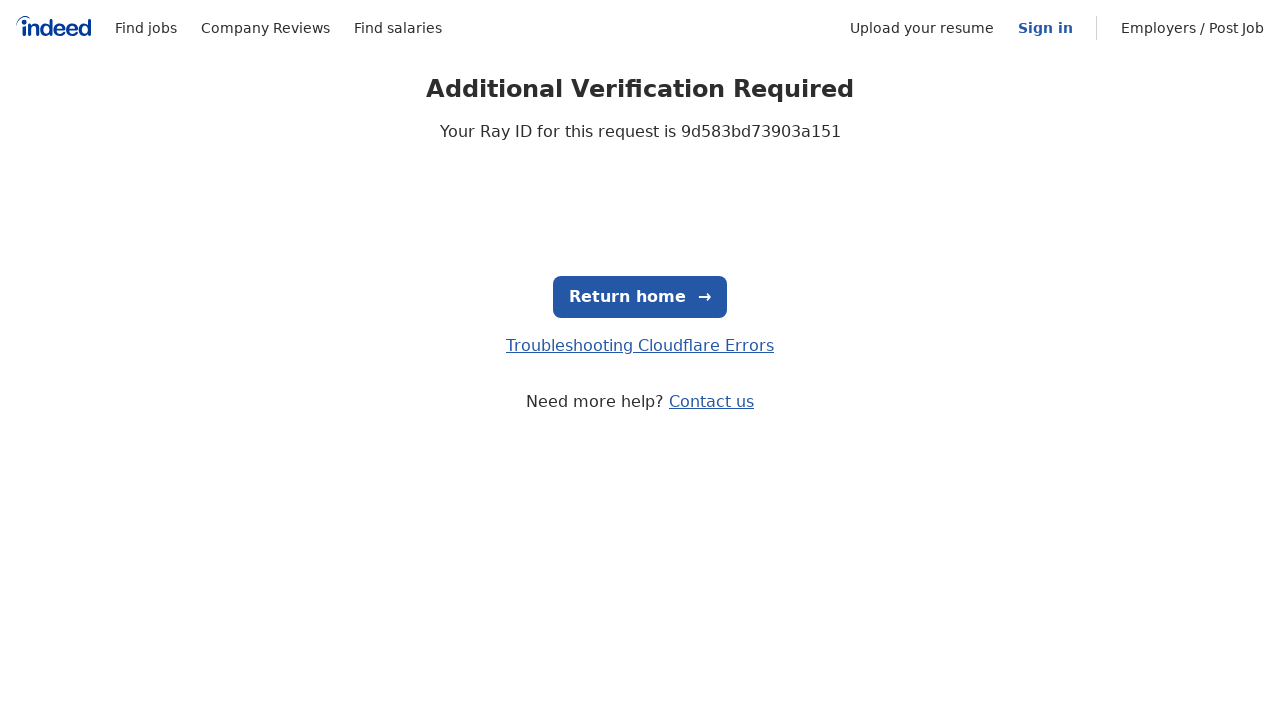

Retrieved current URL: https://www.indeed.com/
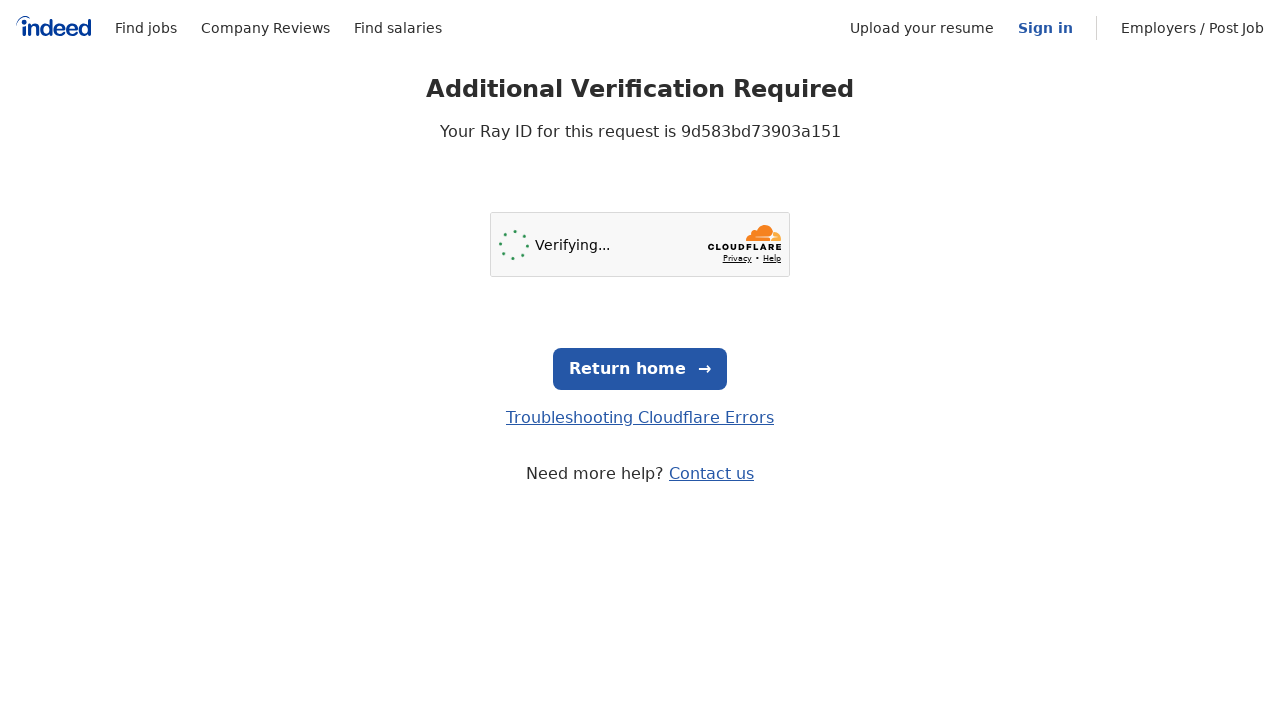

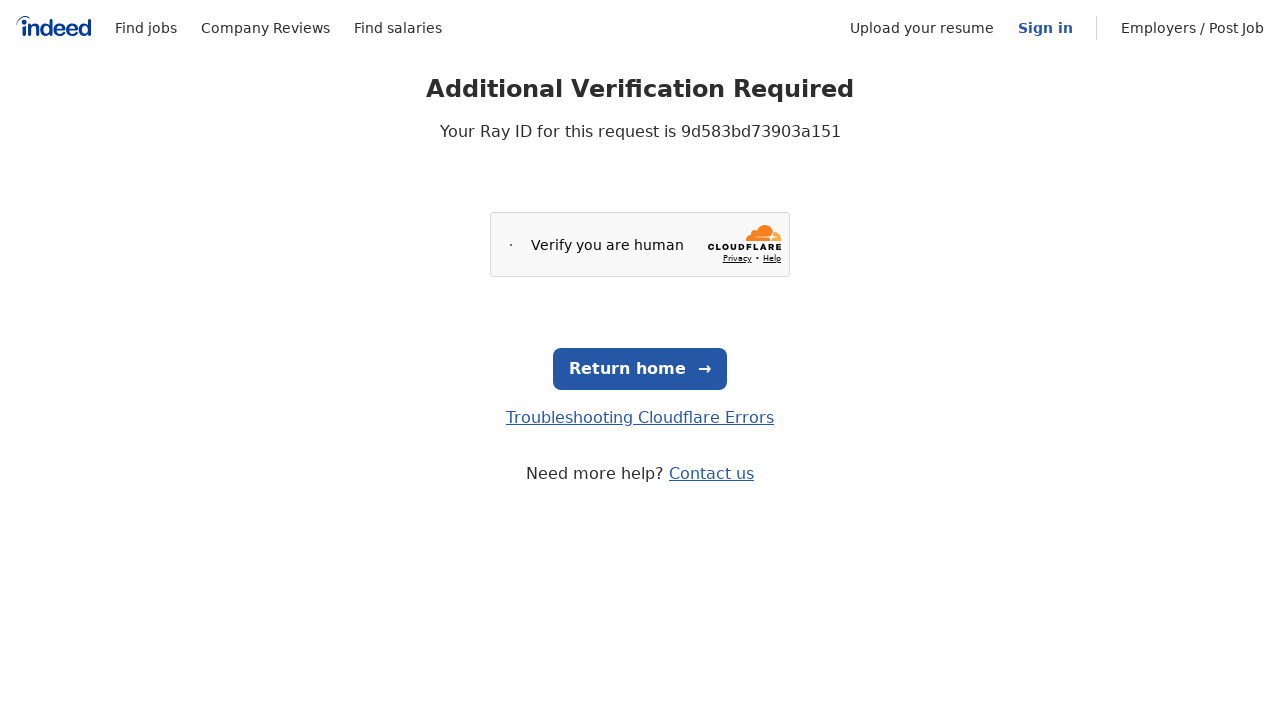